Navigates to an XPath practice page and scrolls to a specific div element using JavaScript

Starting URL: https://selectorshub.com/xpath-practice-page/

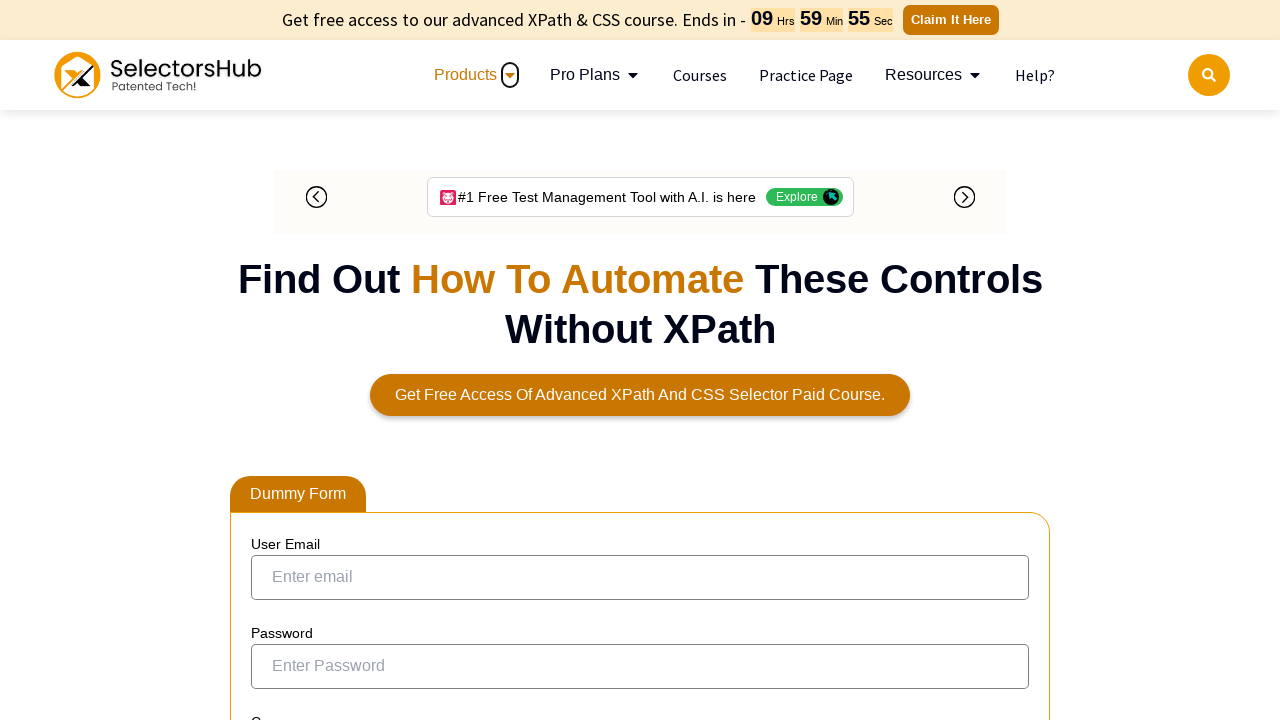

Navigated to XPath practice page
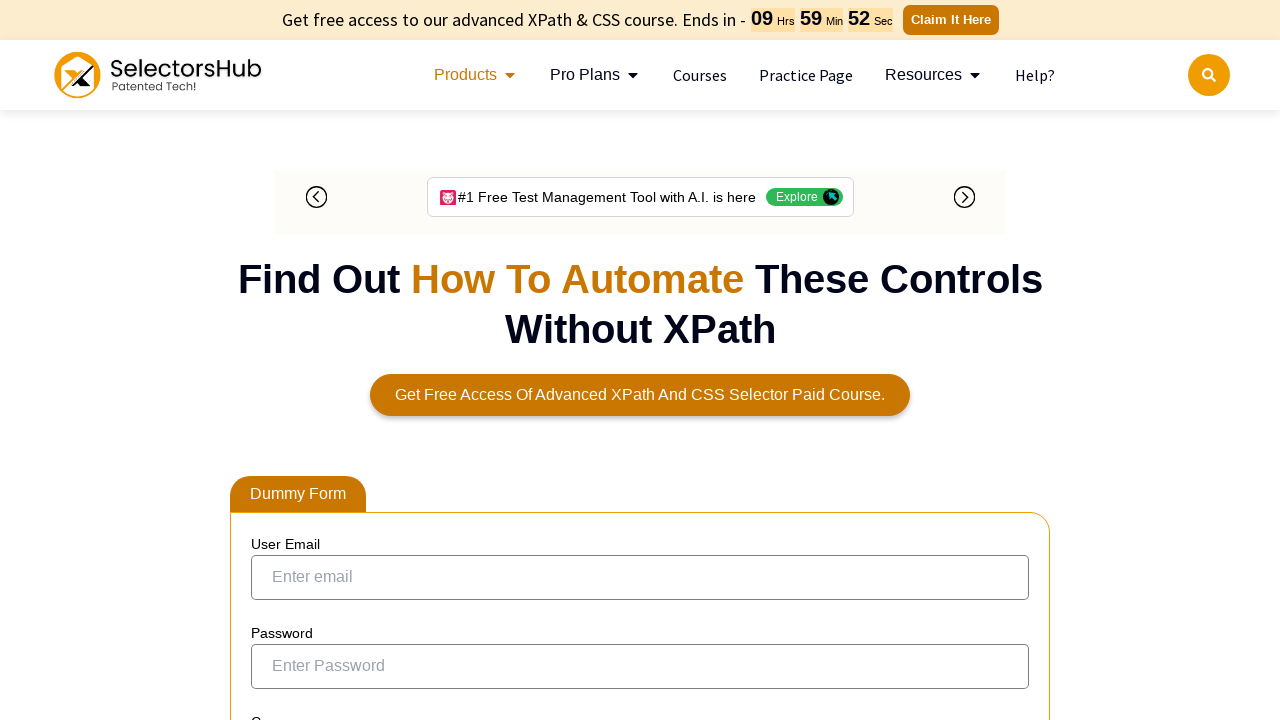

Located div element with id 'userName' using XPath
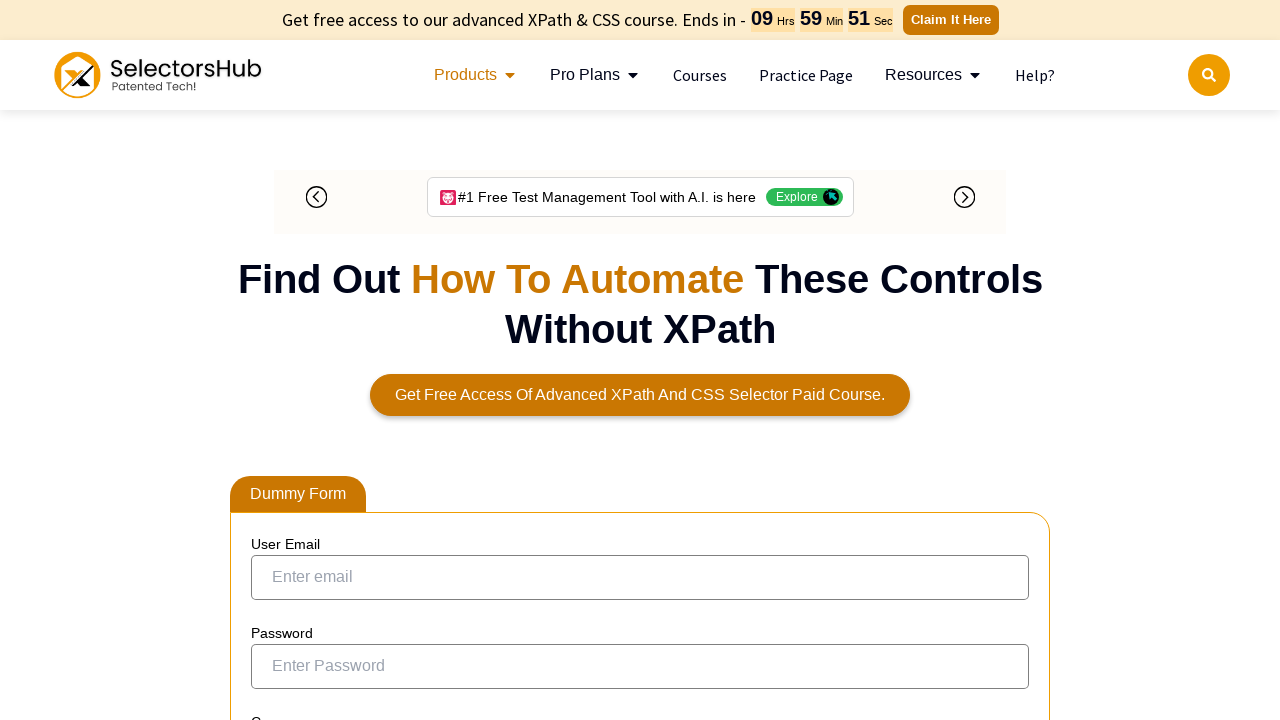

Scrolled div element into view
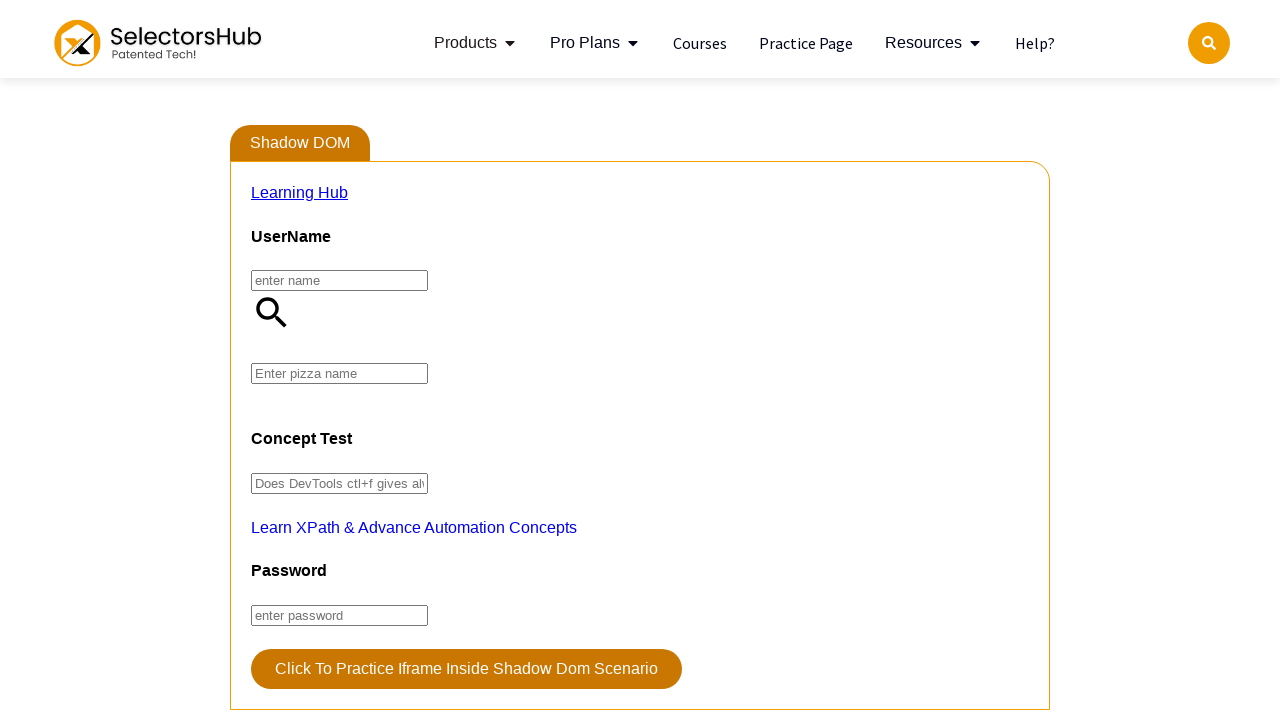

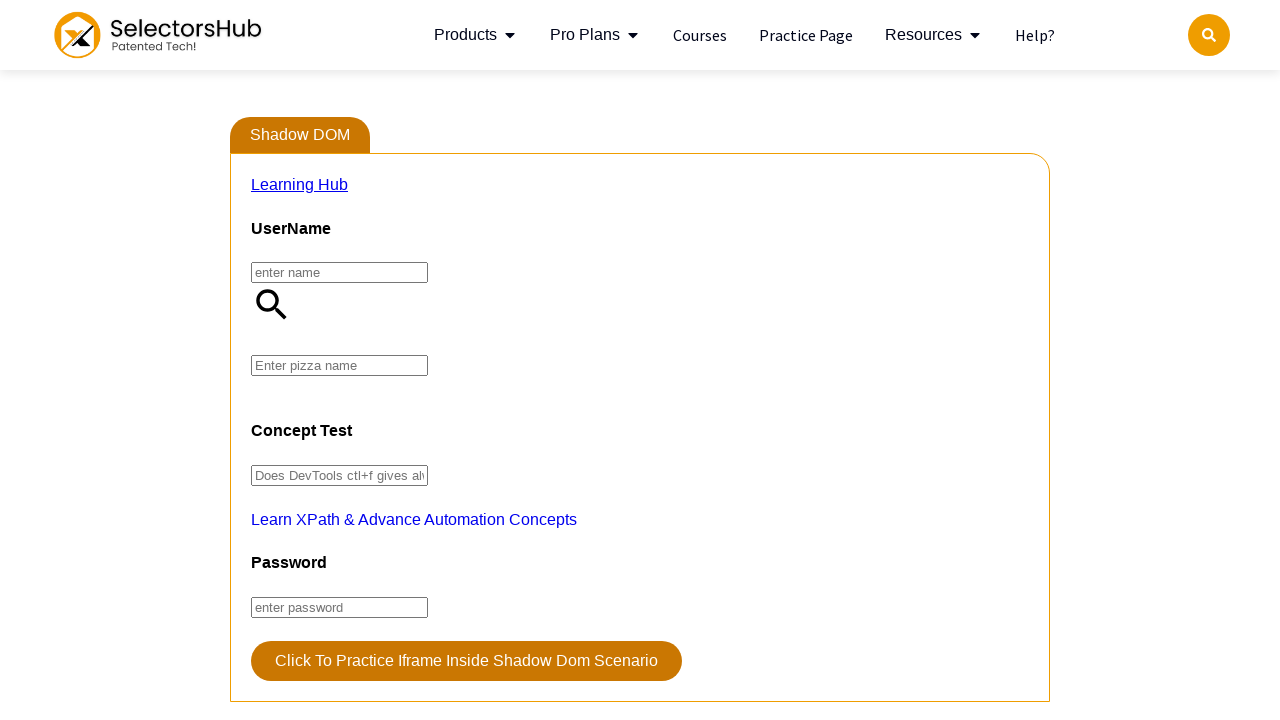